Tests highlighting an element on the page by finding a specific element and verifying it exists on a large page with many elements

Starting URL: http://the-internet.herokuapp.com/large

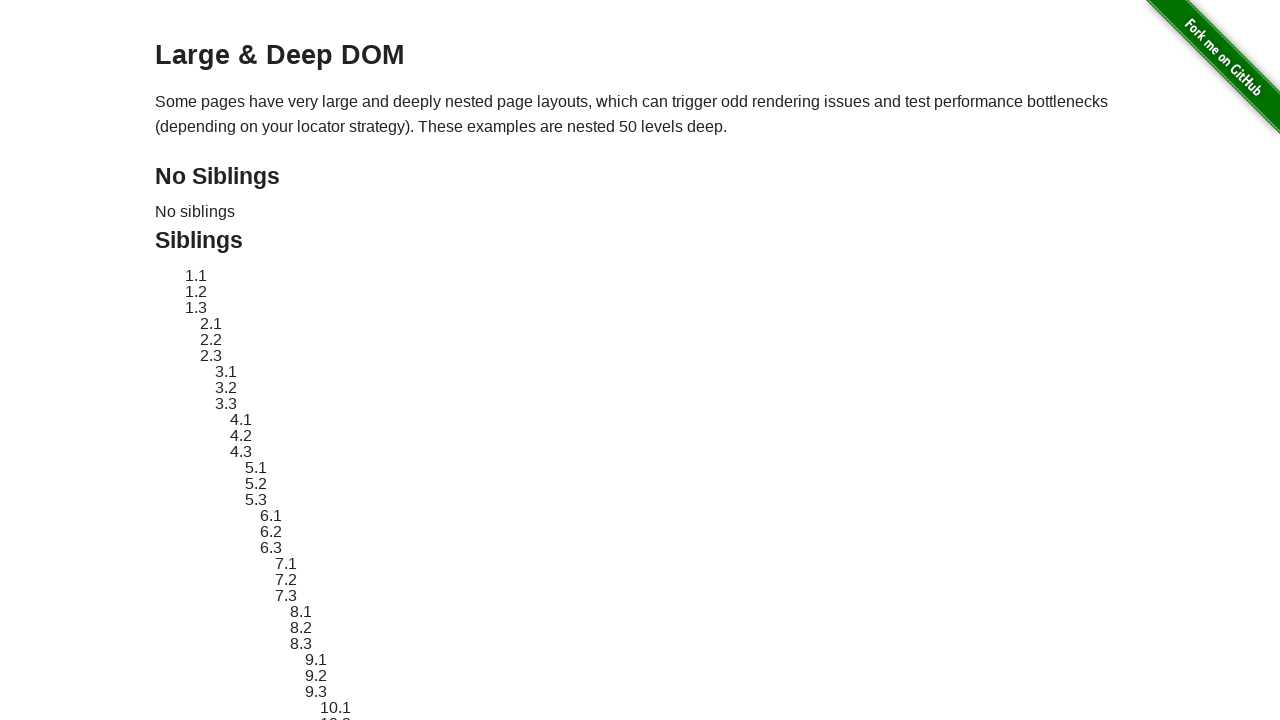

Waited for target element #sibling-2.3 to be present on the large page
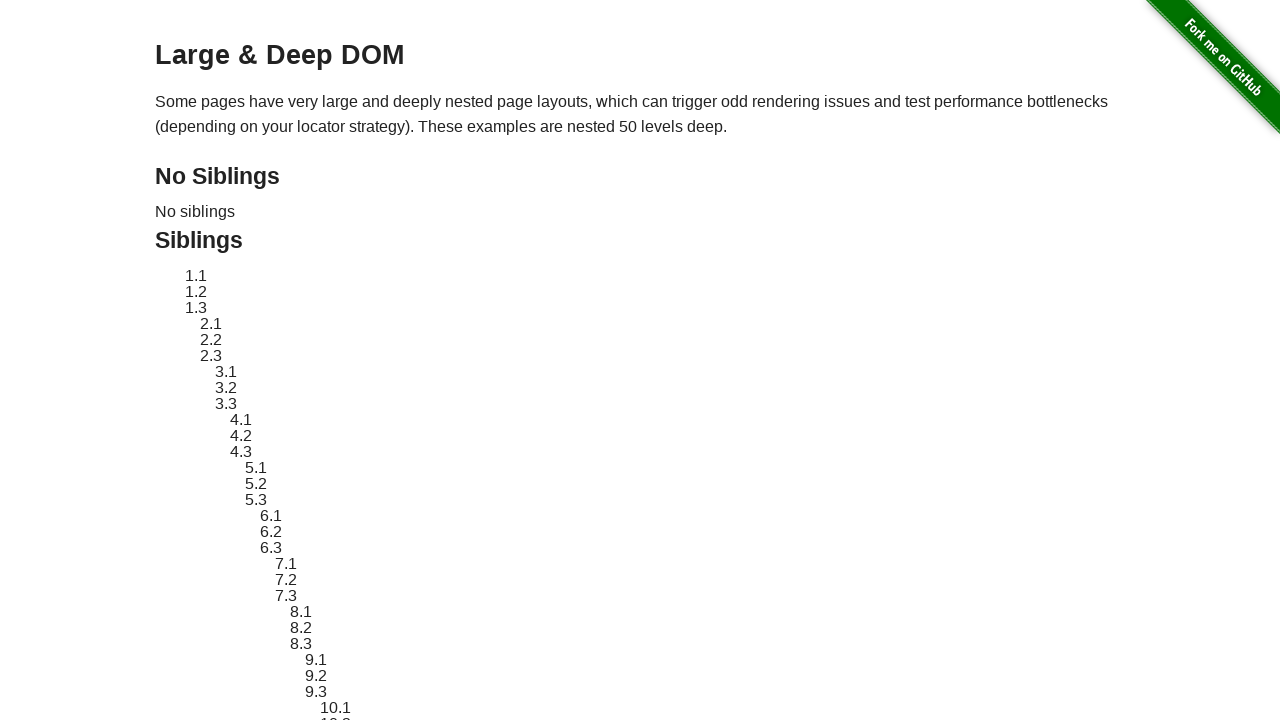

Located target element #sibling-2.3
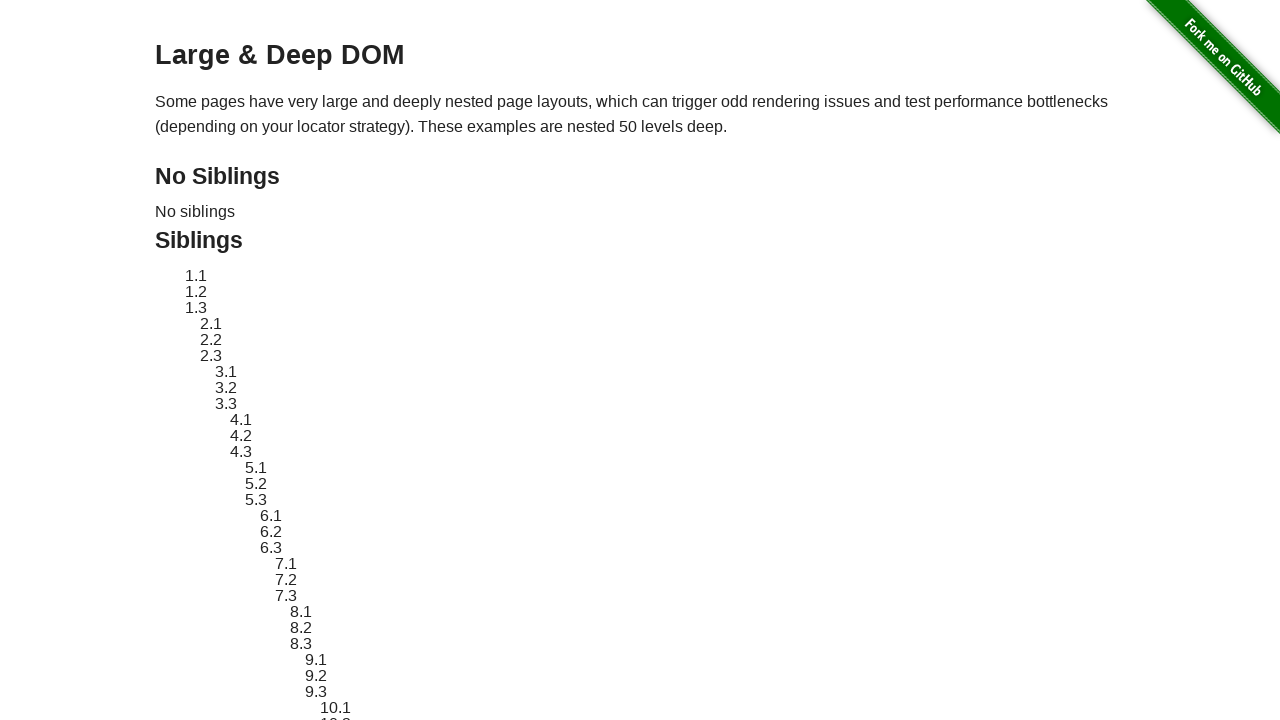

Applied red dashed border highlight to target element
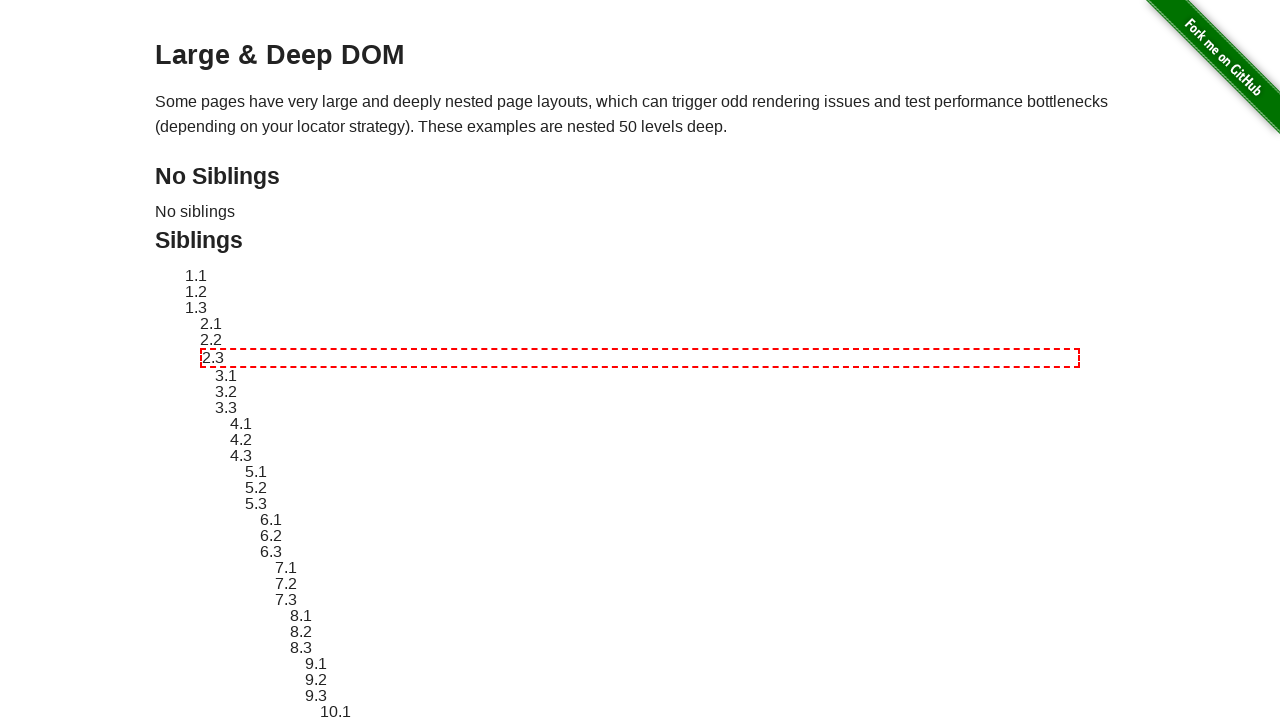

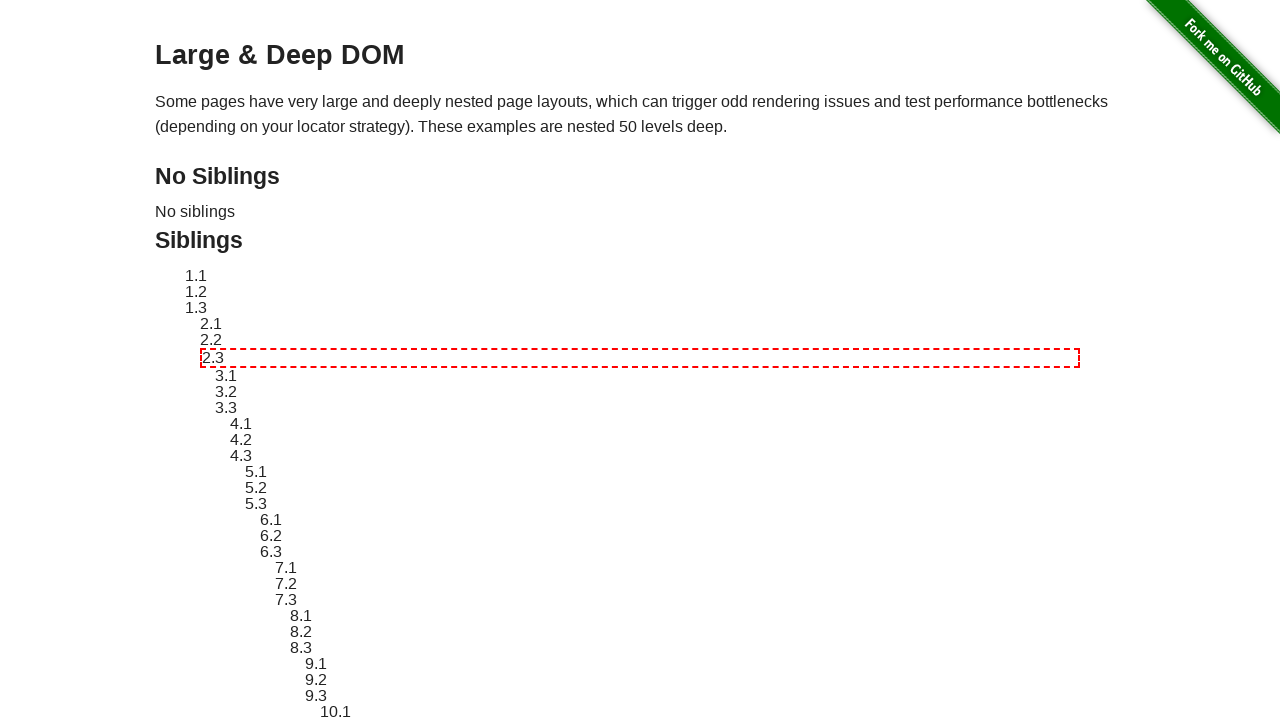